Tests that clicking the Due column header twice sorts the values in descending order

Starting URL: http://the-internet.herokuapp.com/tables

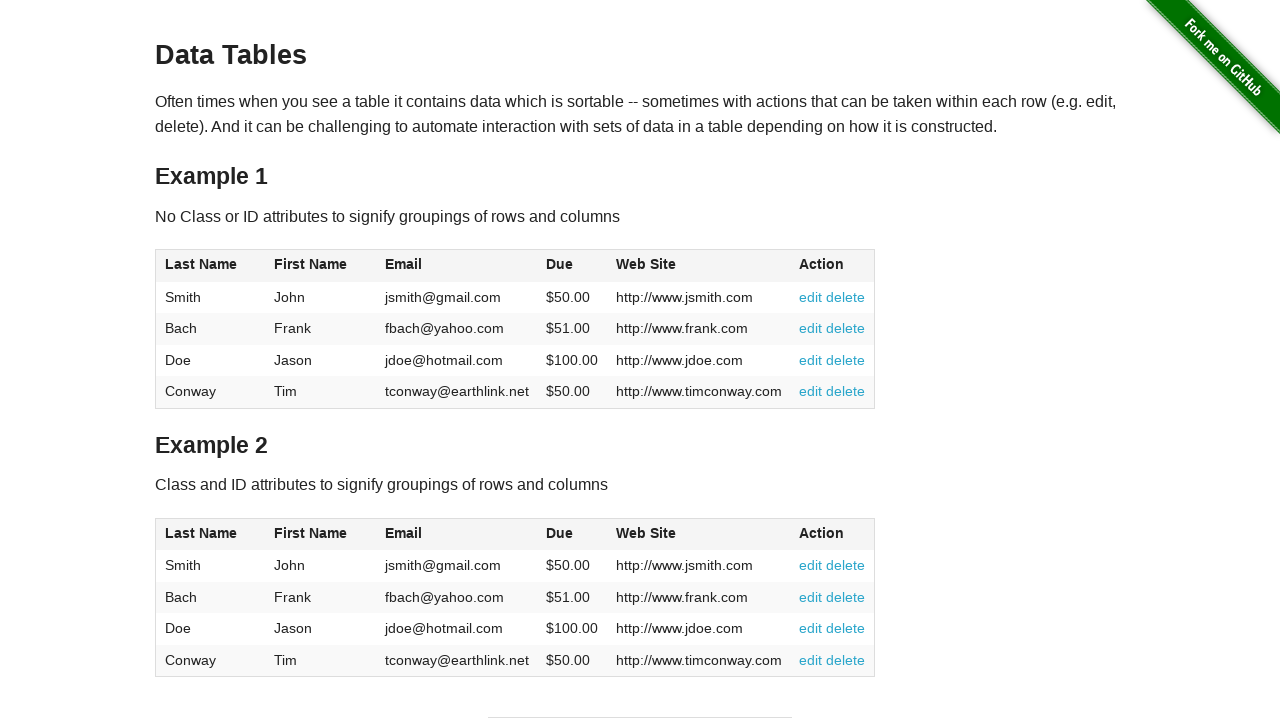

Clicked Due column header (first click) at (572, 266) on #table1 thead tr th:nth-of-type(4)
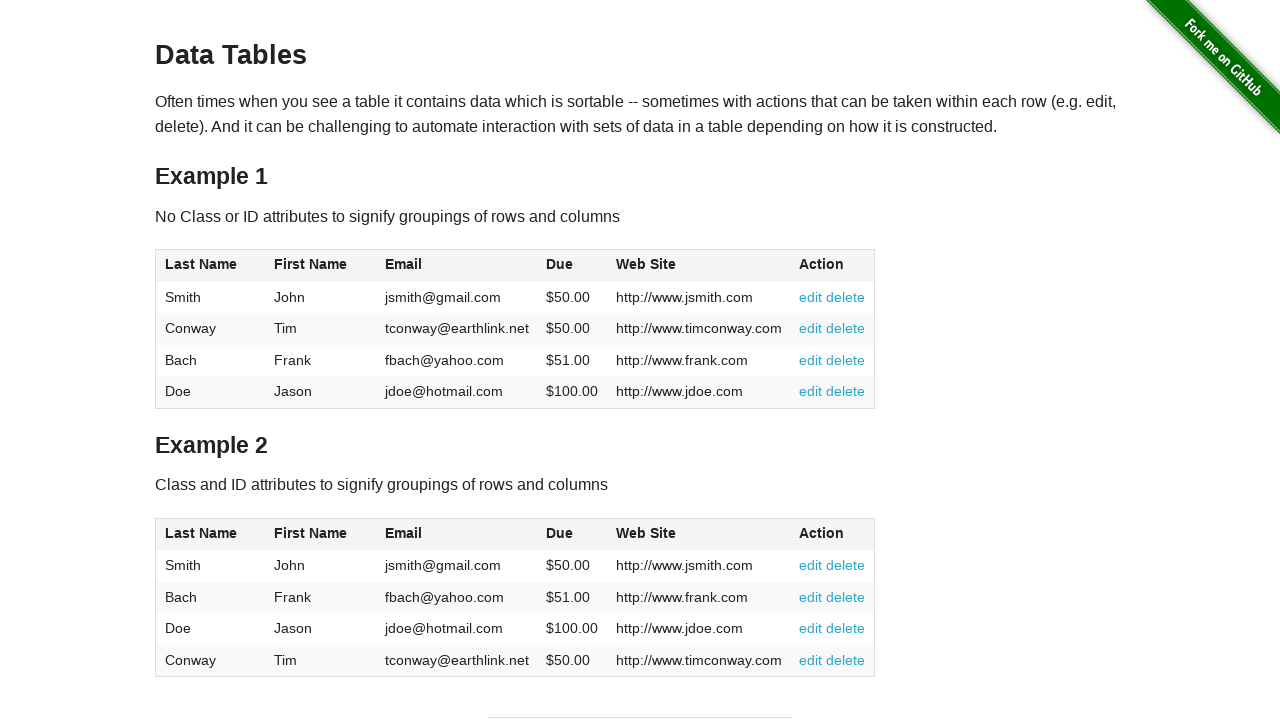

Clicked Due column header (second click) to sort descending at (572, 266) on #table1 thead tr th:nth-of-type(4)
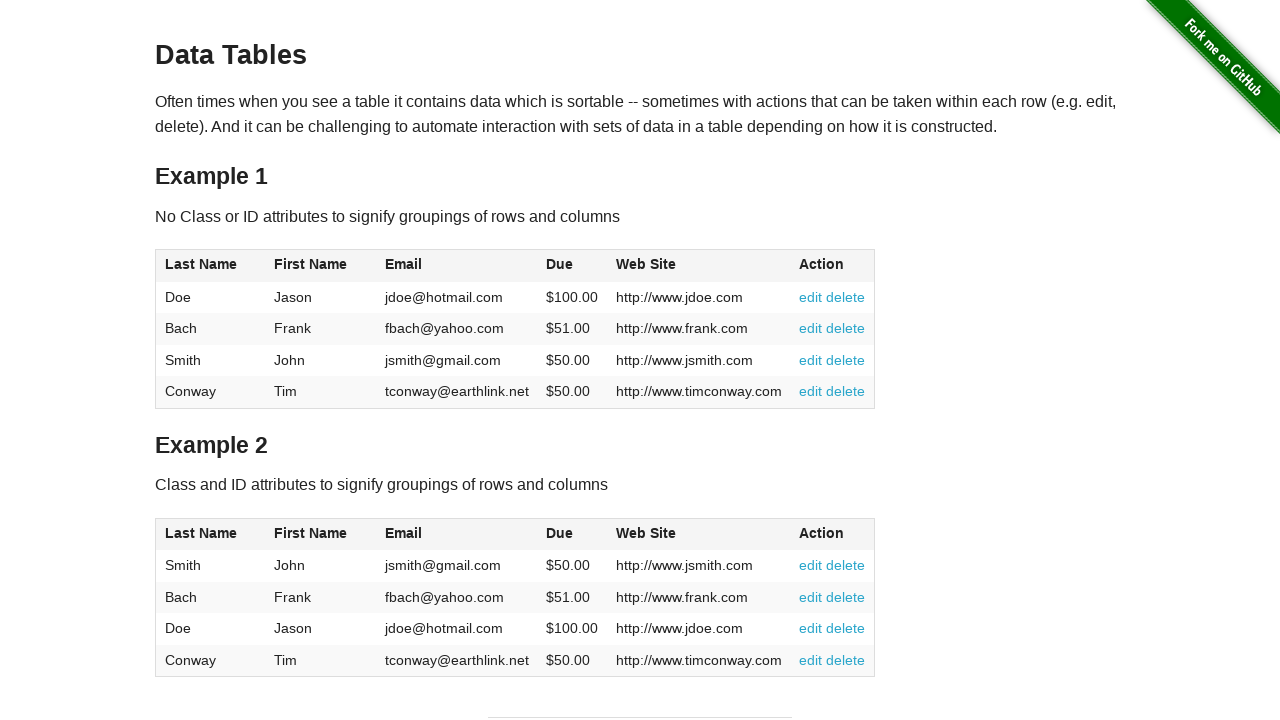

Table updated with descending Due sort order
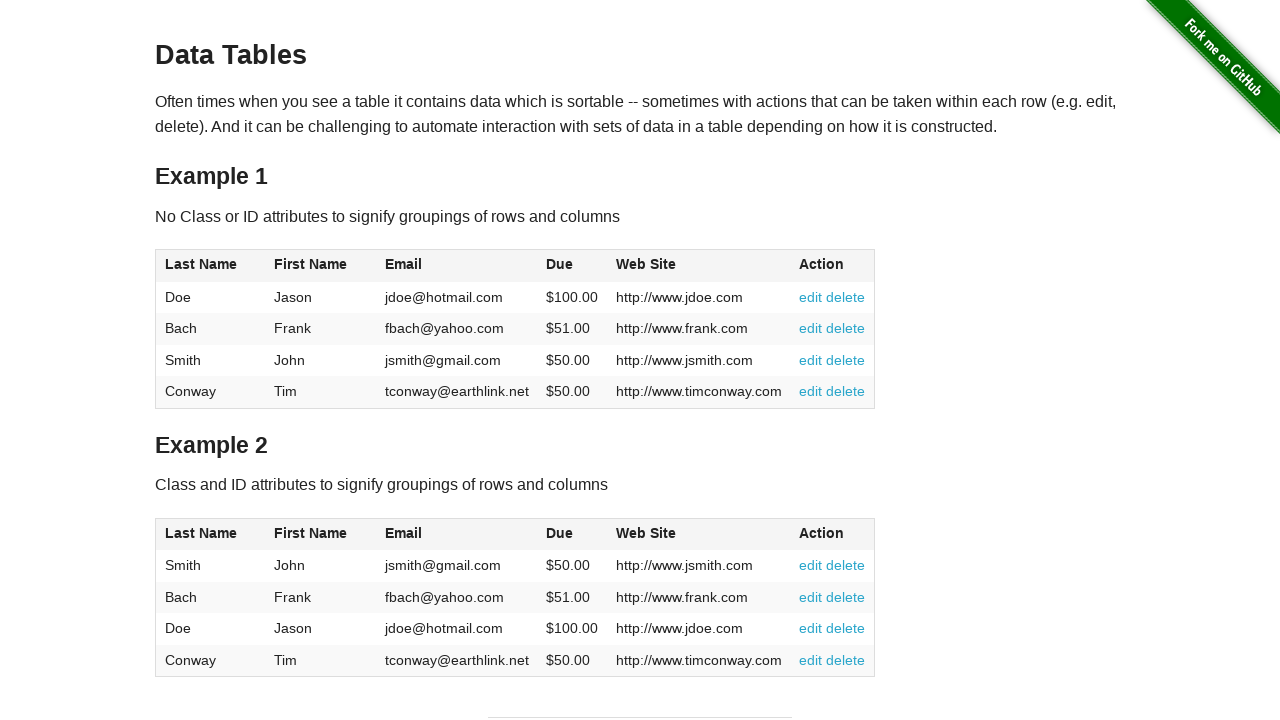

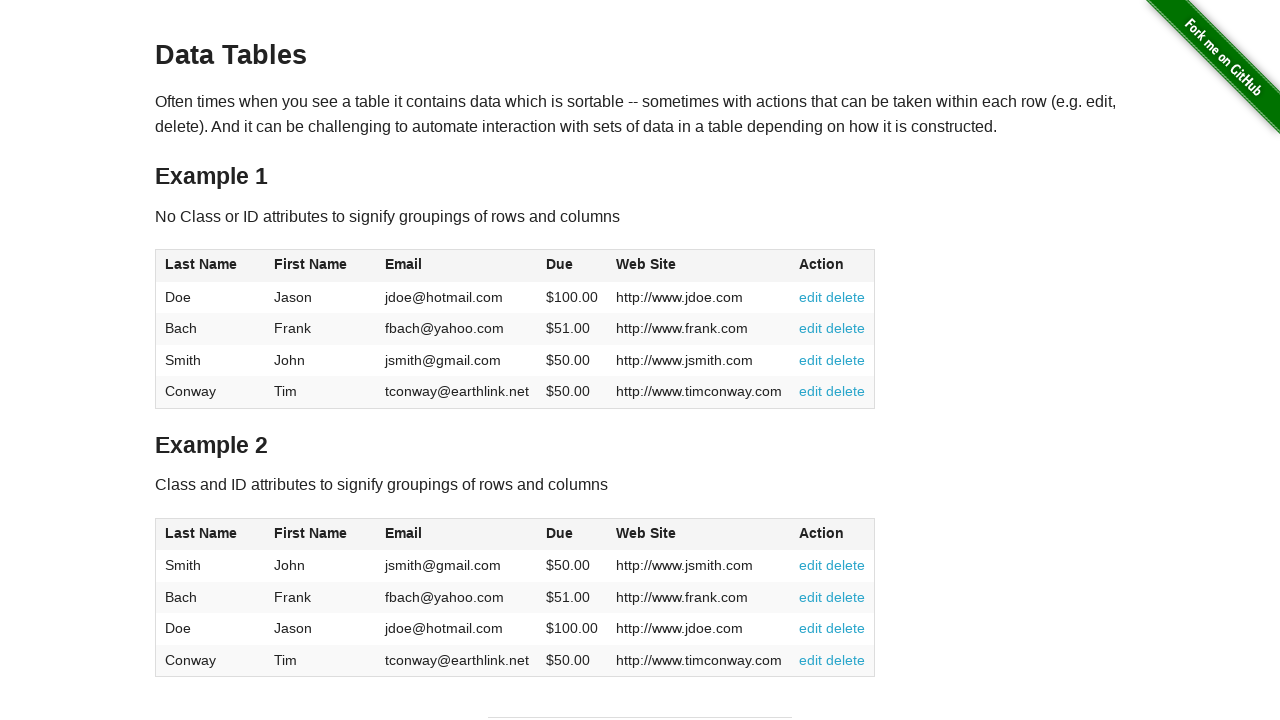